Tests file upload functionality by uploading a text file and verifying the uploaded filename is displayed correctly.

Starting URL: http://the-internet.herokuapp.com/upload

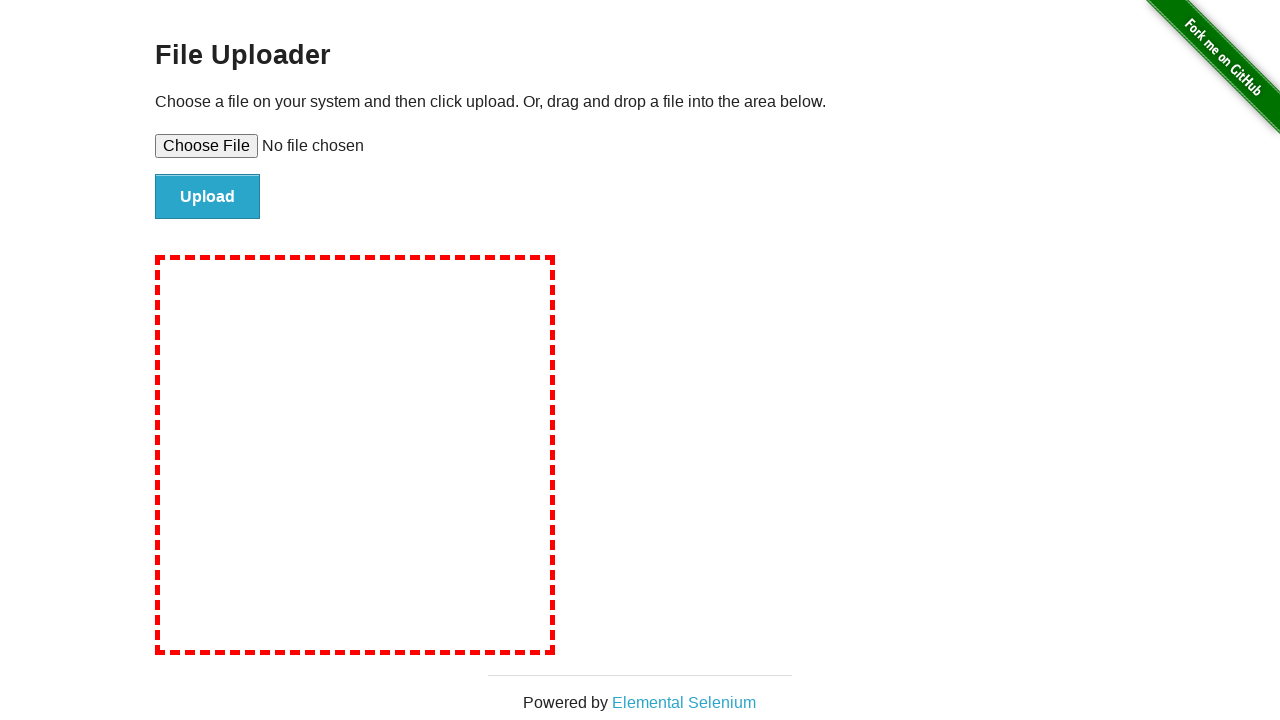

Created temporary text file with test content
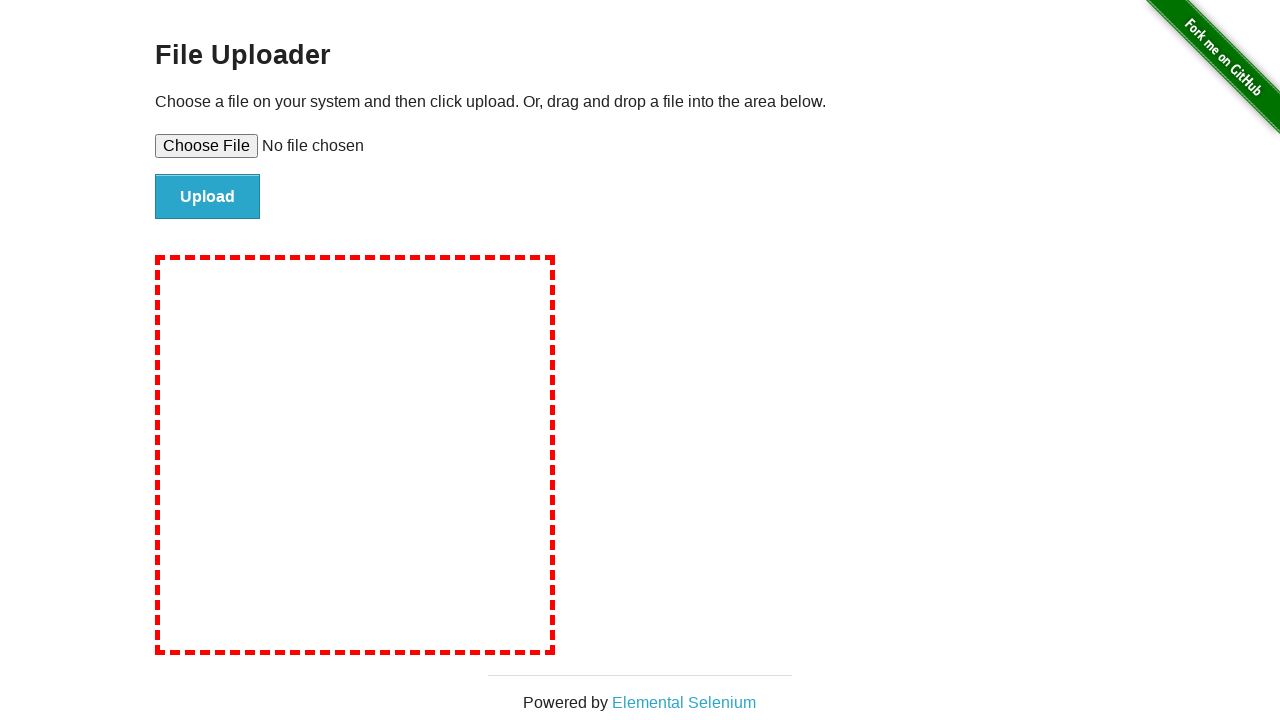

Set input file to upload: tmpmh1curig.txt
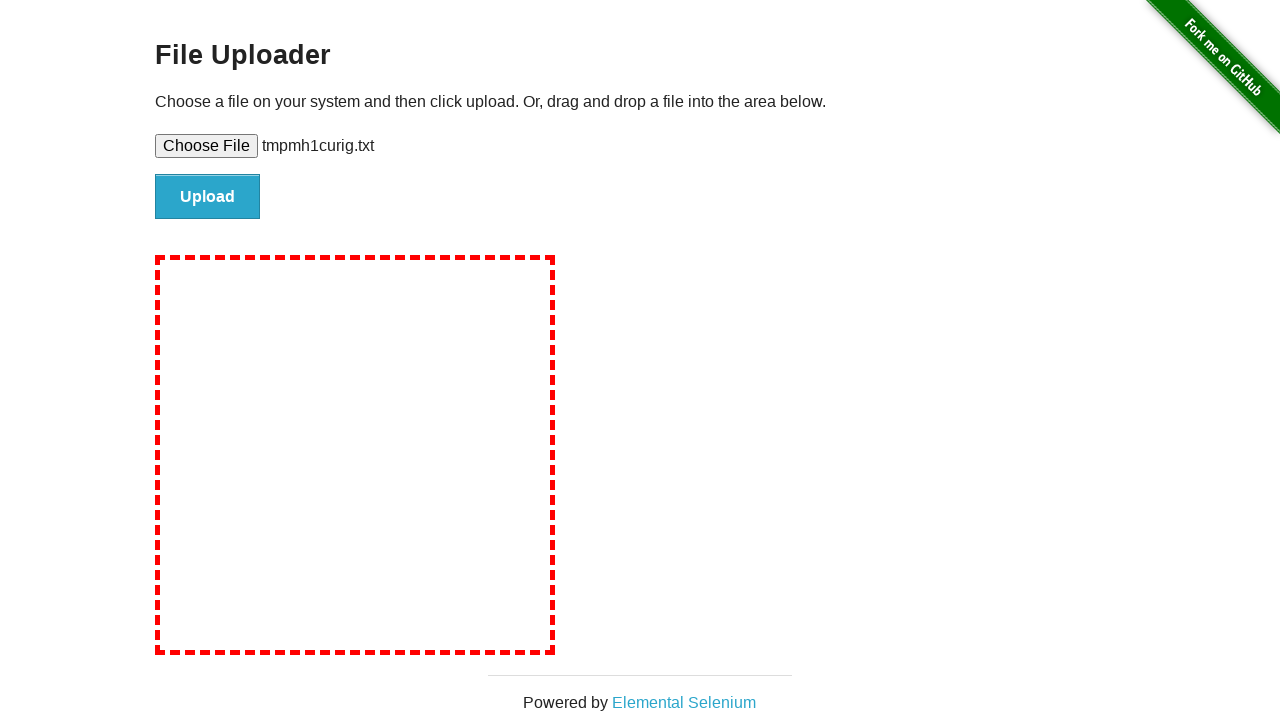

Clicked upload button to submit file at (208, 197) on #file-submit
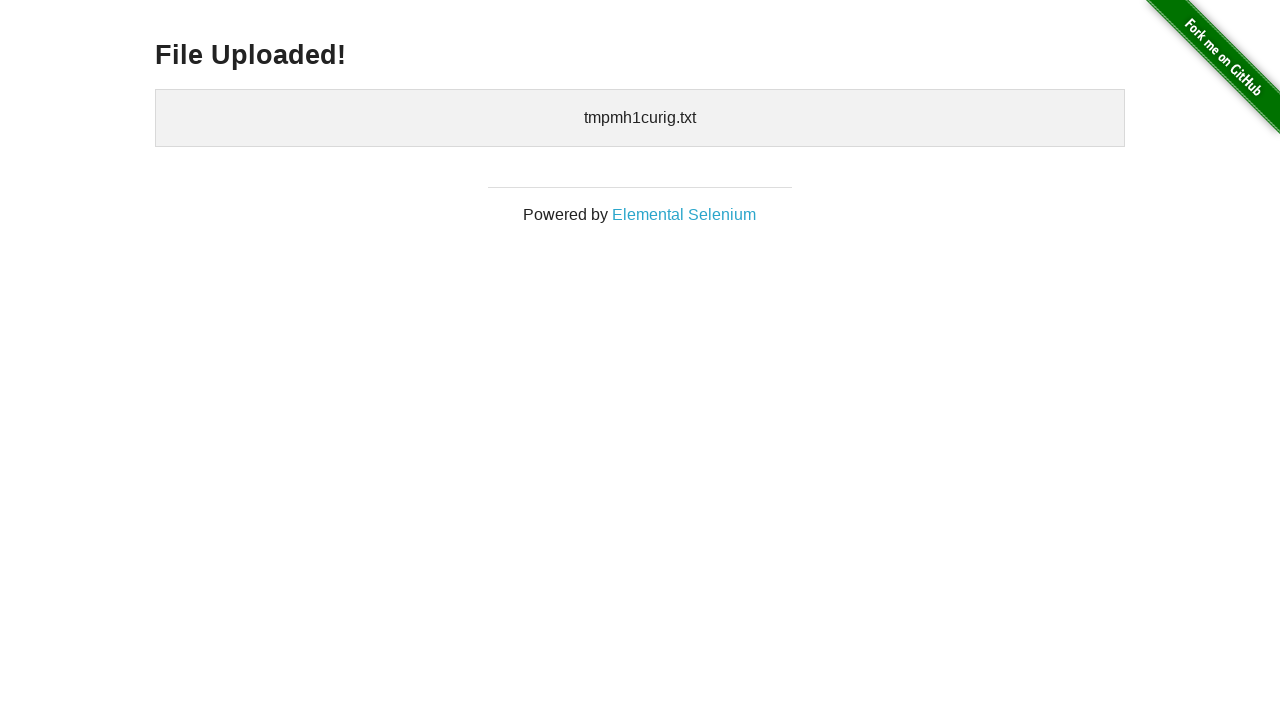

Verified uploaded file name is displayed on the page
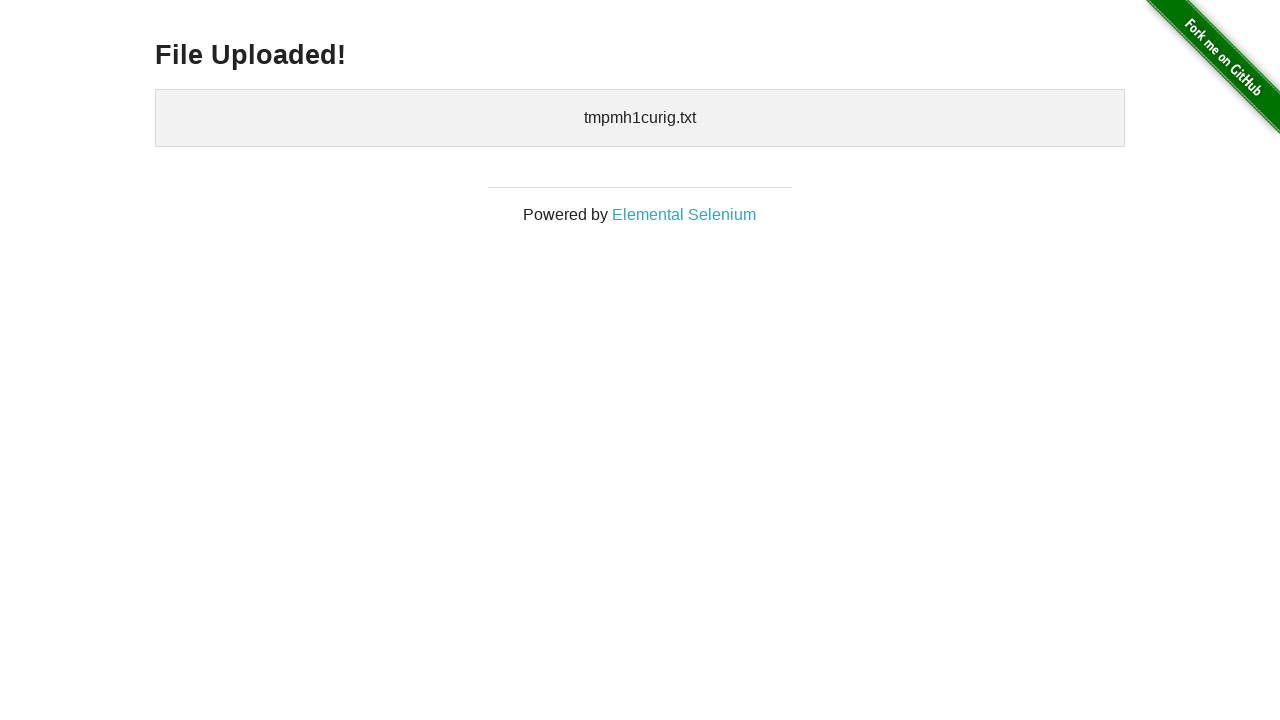

Cleaned up temporary file
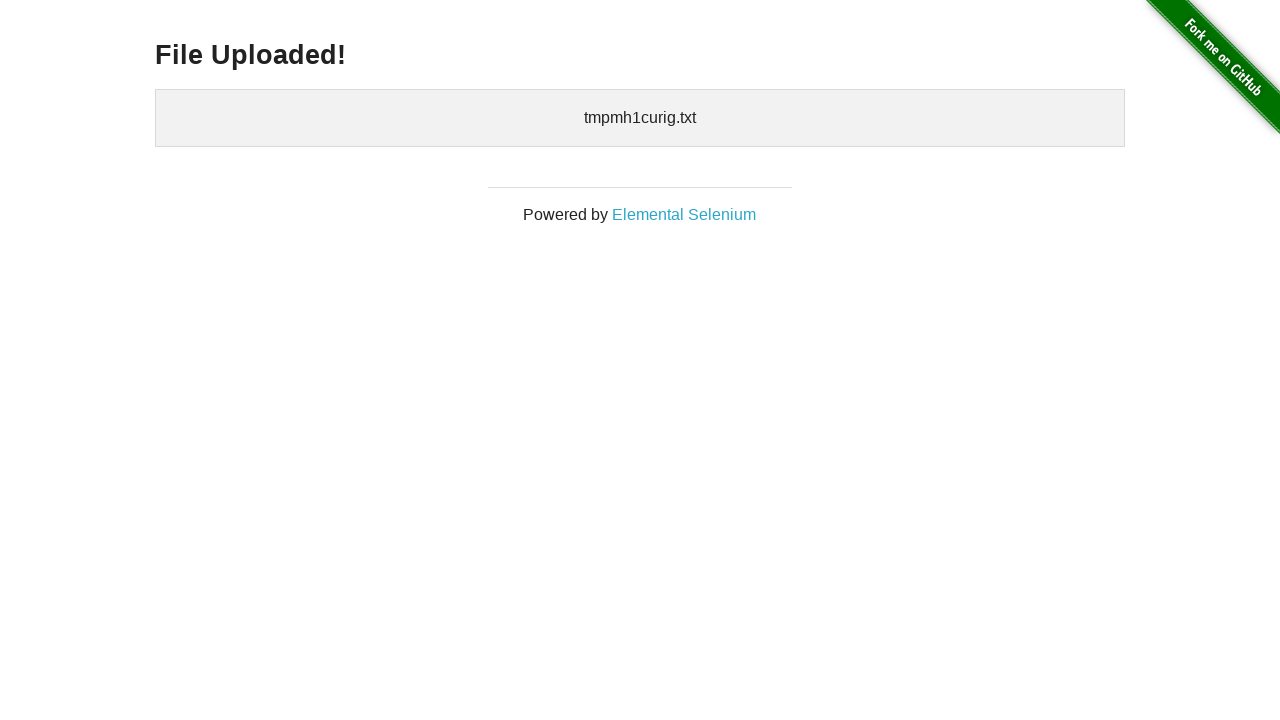

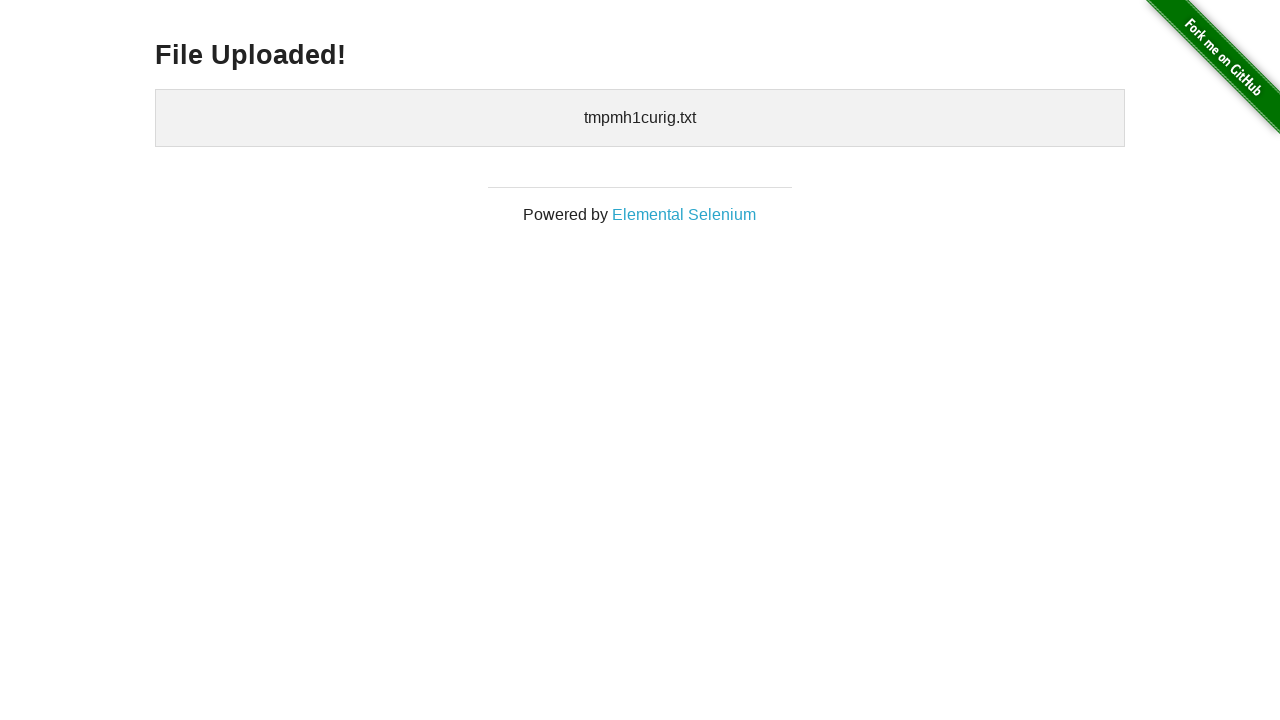